Tests jQuery UI datepicker functionality by opening the datepicker, navigating to next month, and selecting a date

Starting URL: https://jqueryui.com/datepicker/

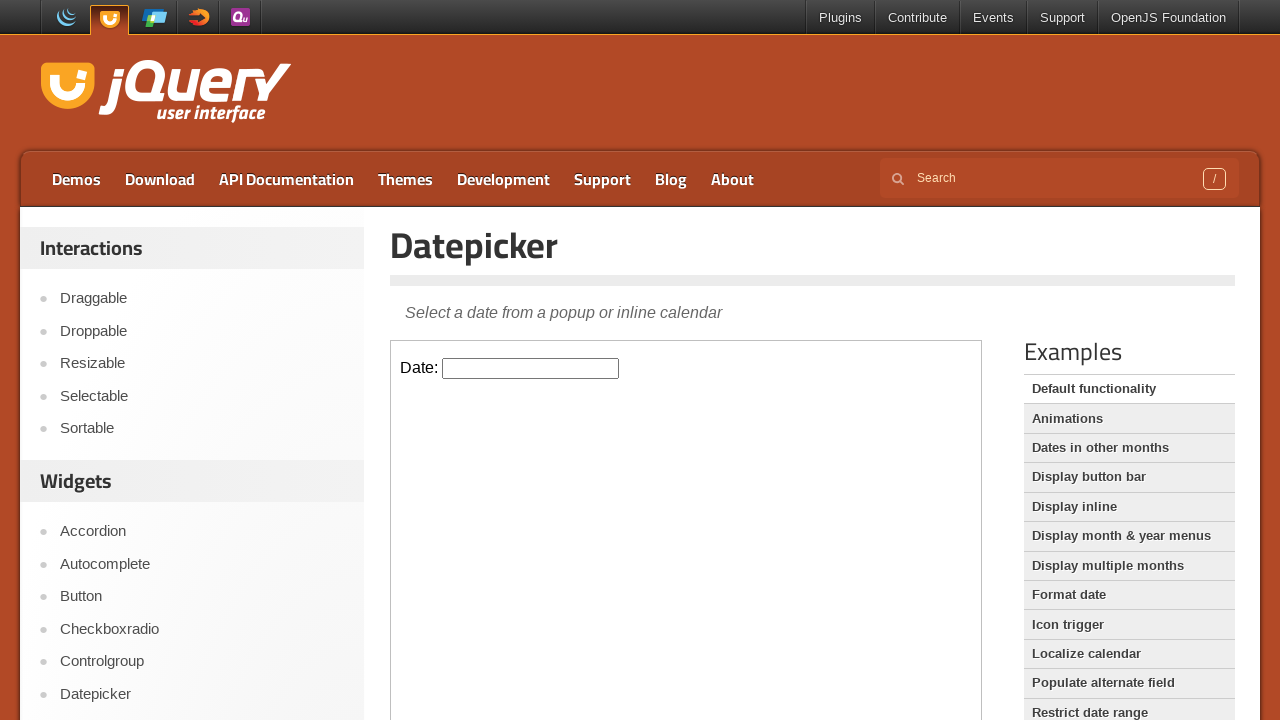

Located the demo iframe containing the datepicker
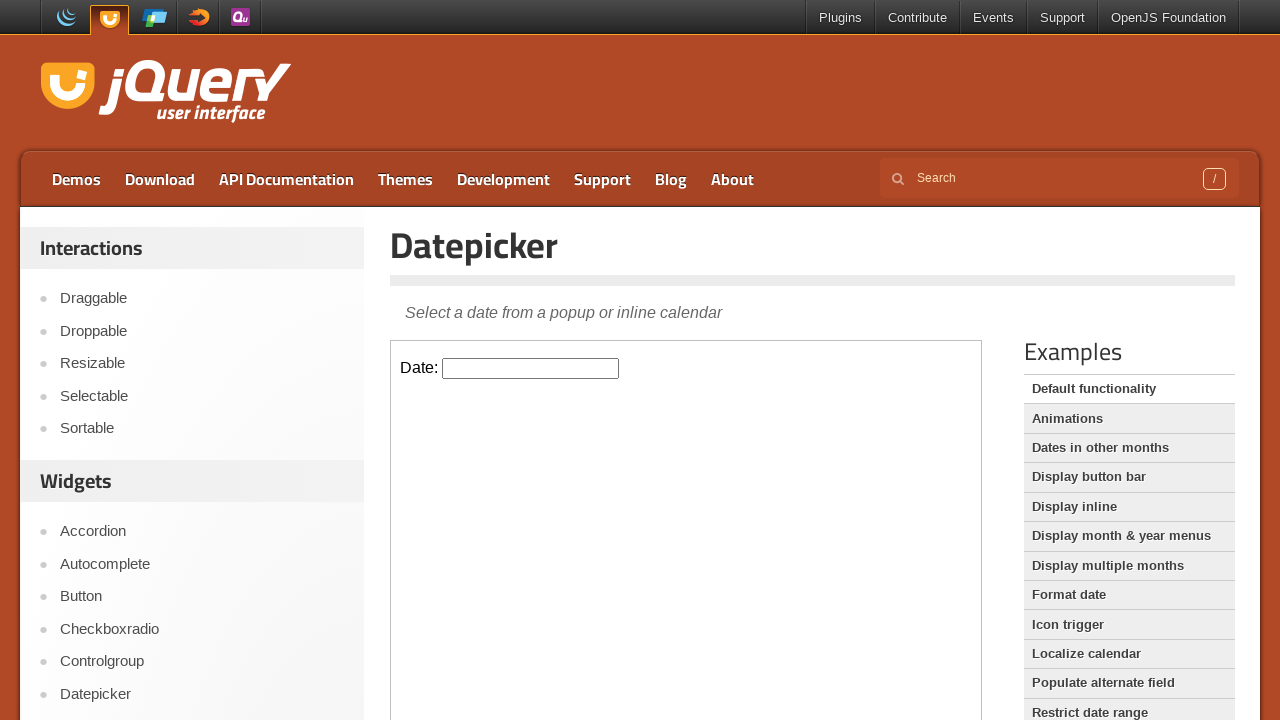

Clicked on the datepicker input field to open the calendar at (531, 368) on .demo-frame >> internal:control=enter-frame >> #datepicker
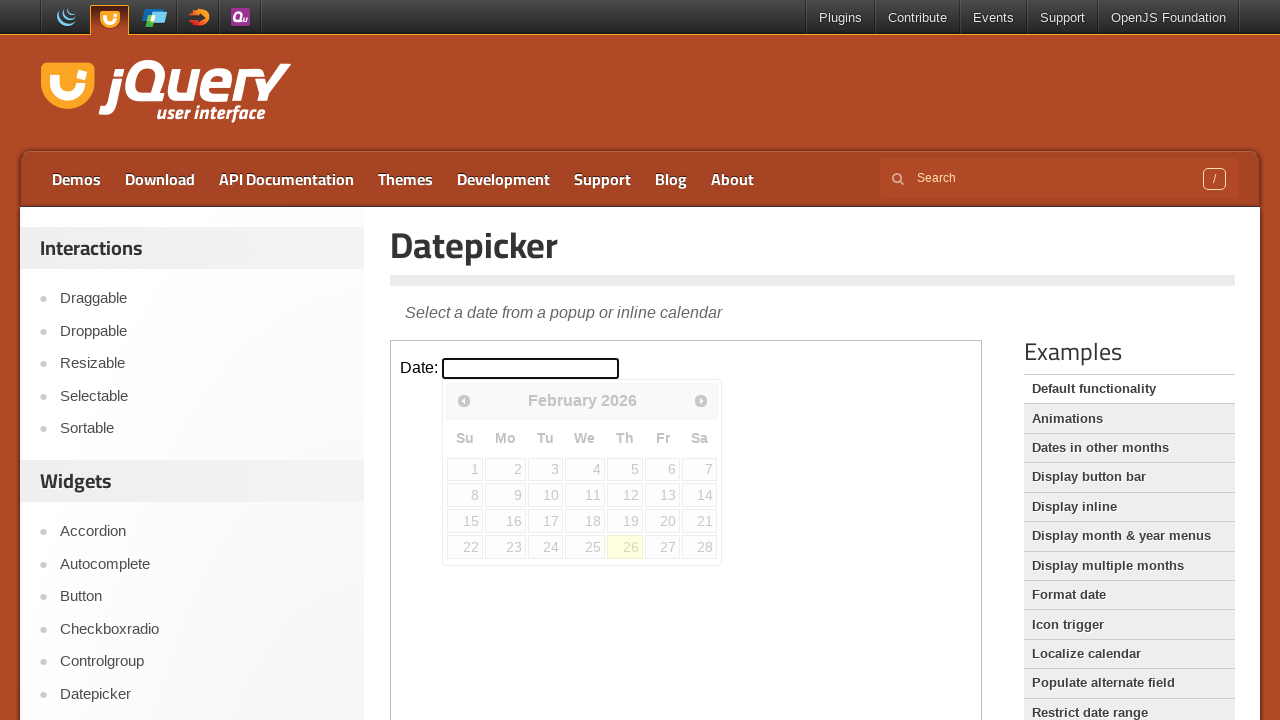

Clicked the next month navigation arrow at (701, 400) on .demo-frame >> internal:control=enter-frame >> xpath=//*[@id='ui-datepicker-div'
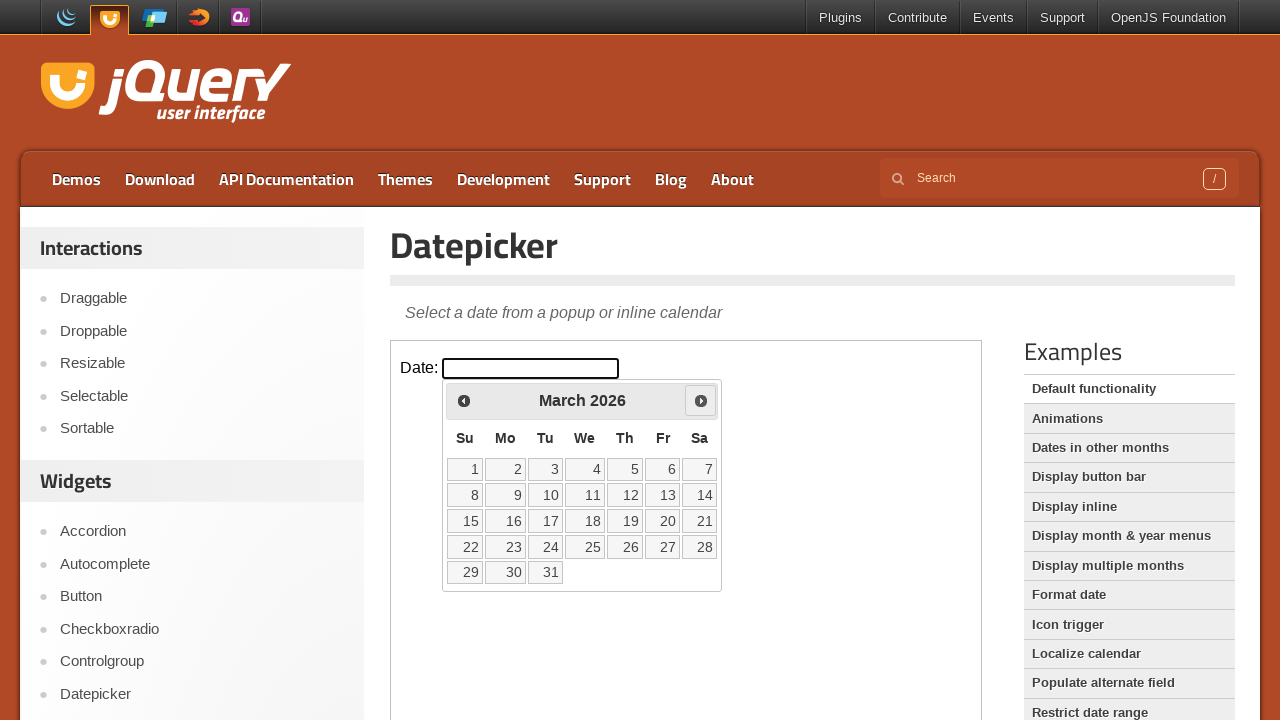

Selected day 28 from the calendar at (700, 547) on .demo-frame >> internal:control=enter-frame >> internal:text="28"s
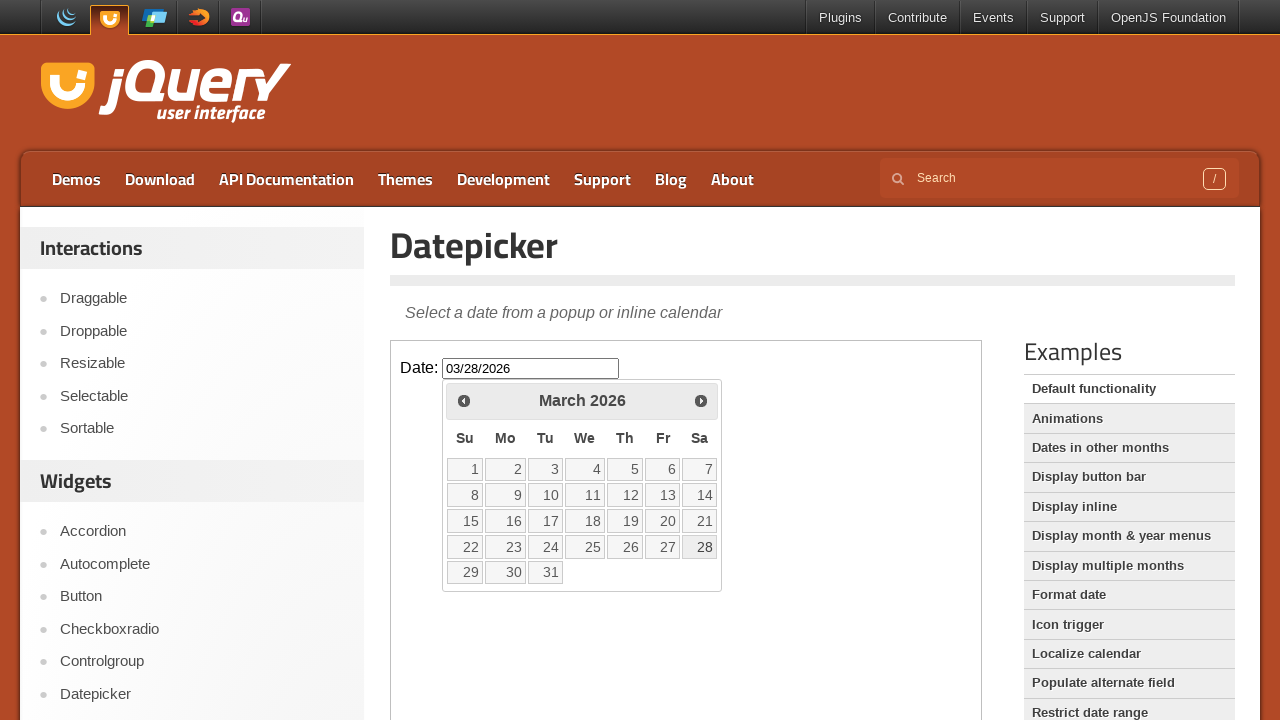

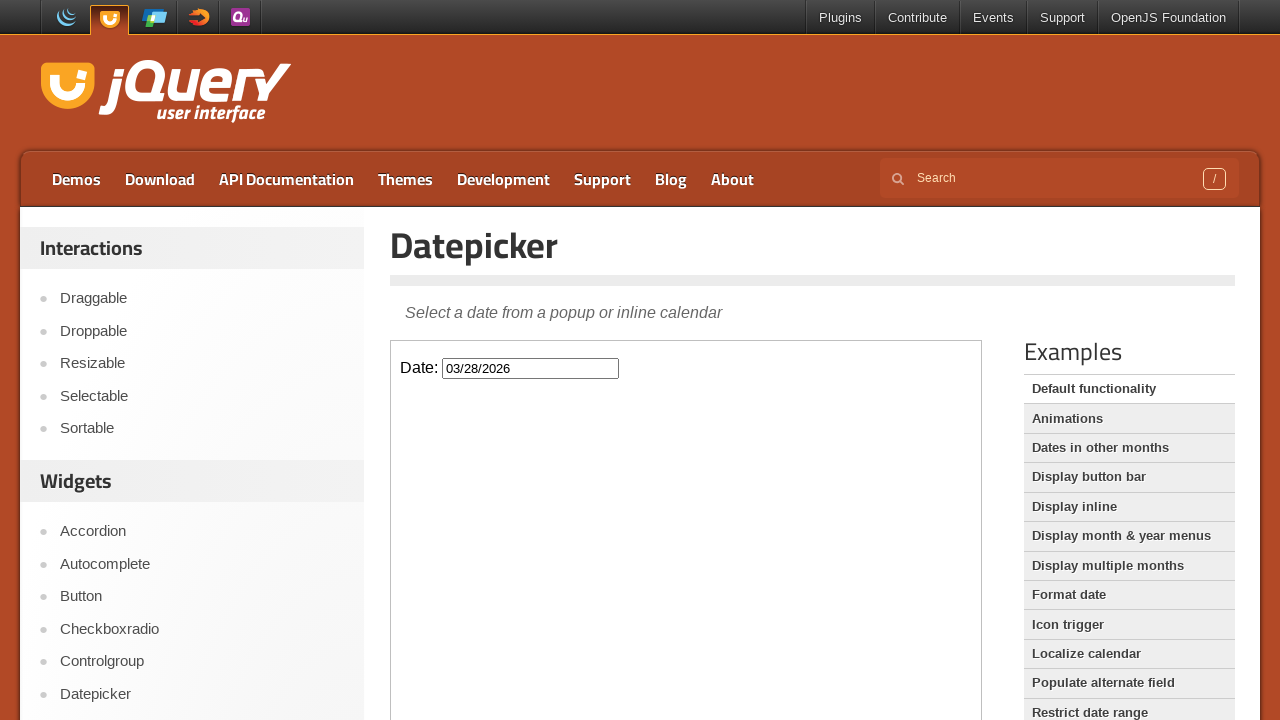